Tests autocomplete dropdown functionality by typing a partial country name, waiting for suggestions to appear, and selecting a specific country from the dropdown list

Starting URL: https://rahulshettyacademy.com/dropdownsPractise/

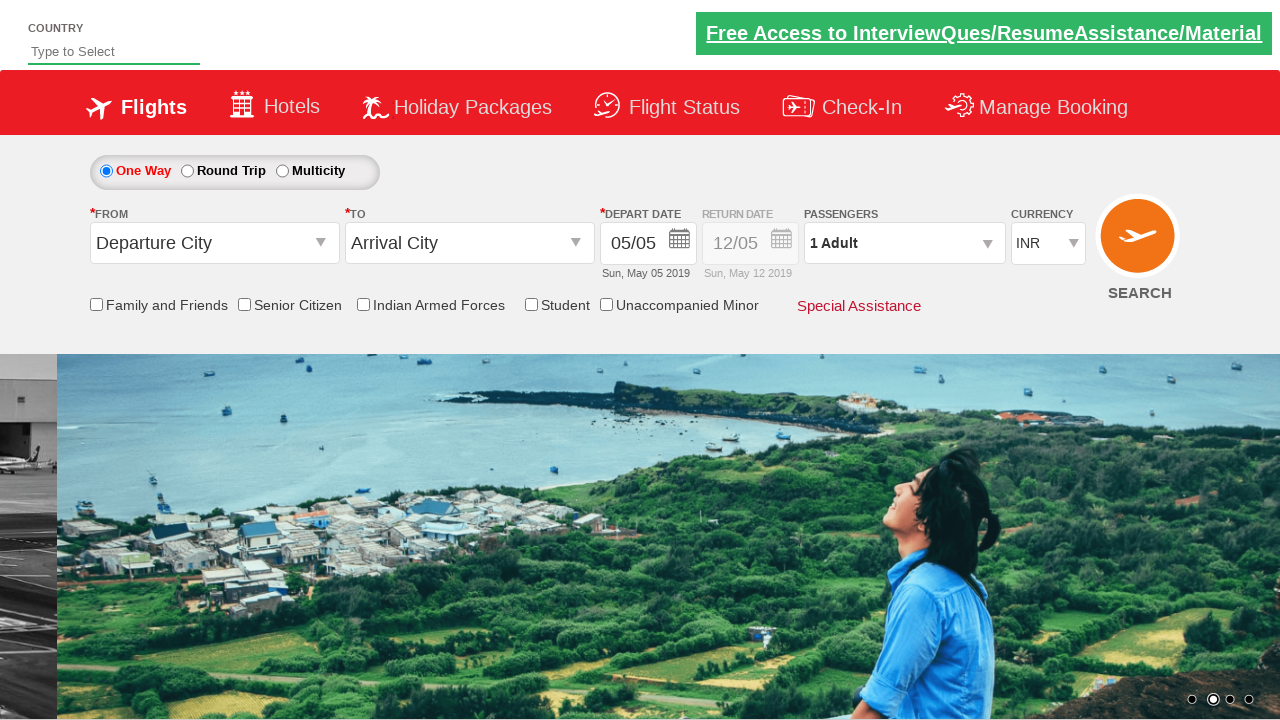

Typed 'pa' in autosuggest field to trigger autocomplete on #autosuggest
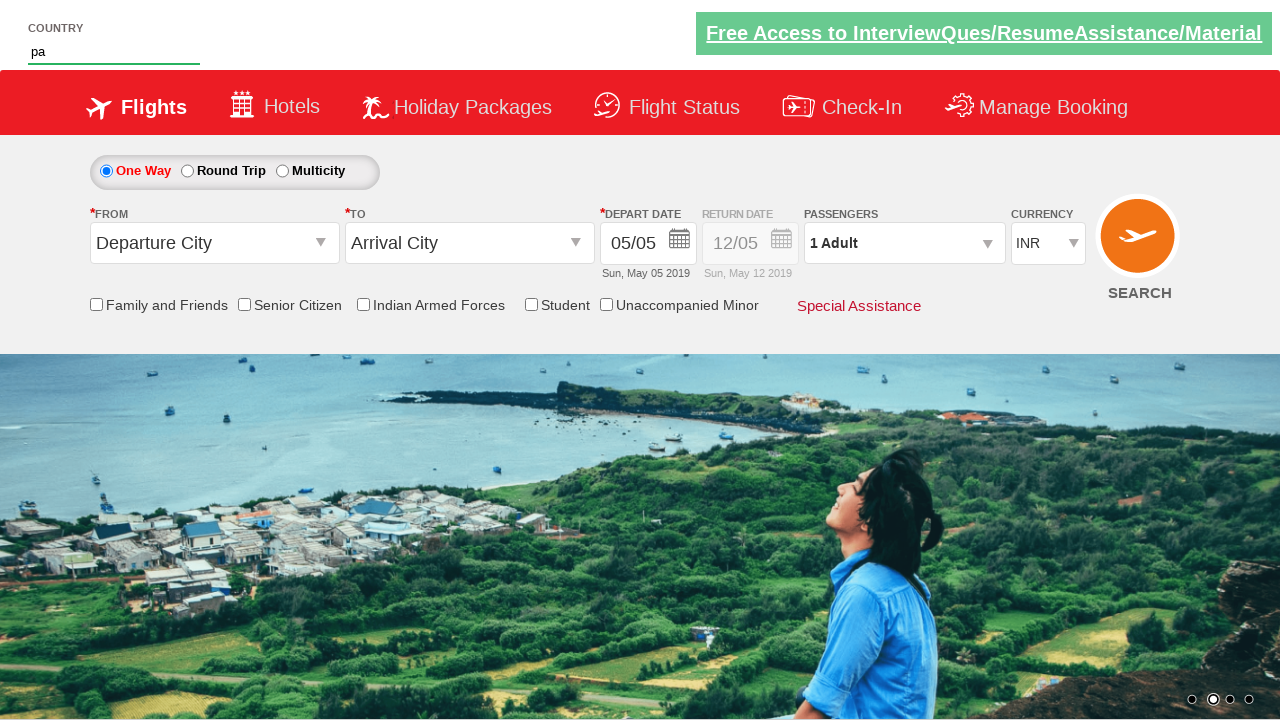

Waited for autocomplete suggestions to appear
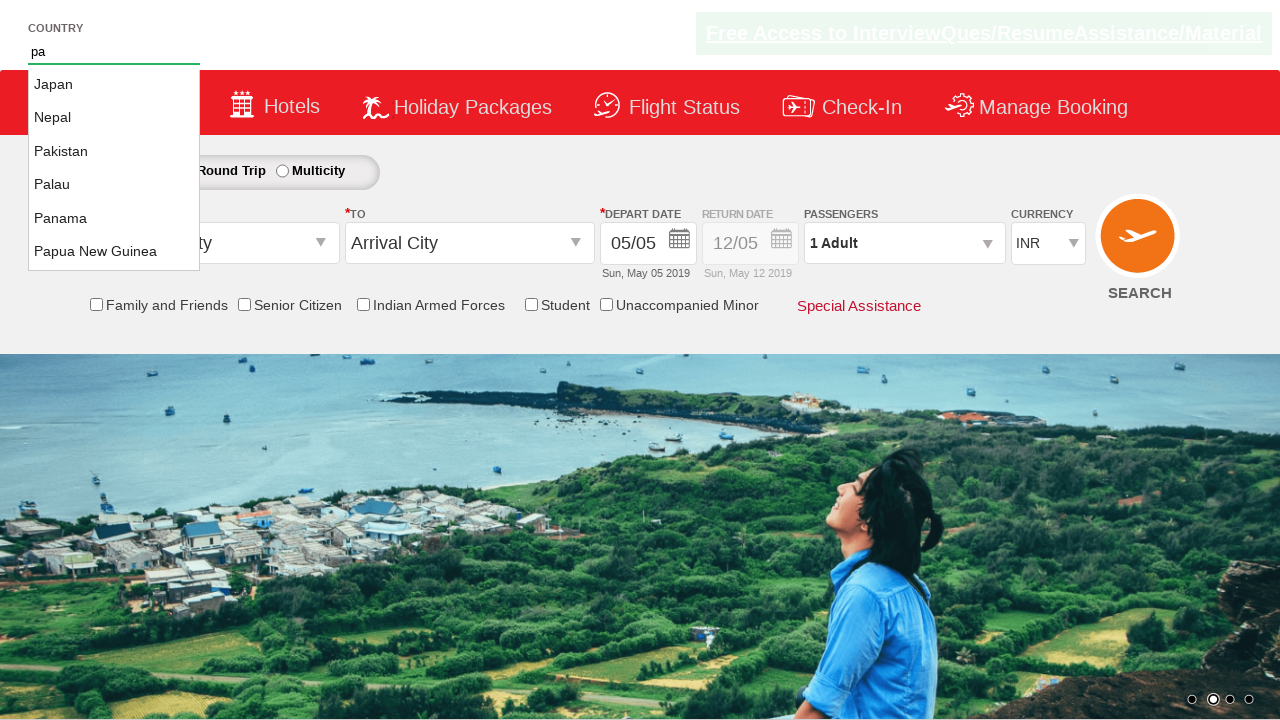

Clicked on 'Paraguay' from the dropdown suggestions at (114, 253) on li.ui-menu-item a:has-text('Paraguay')
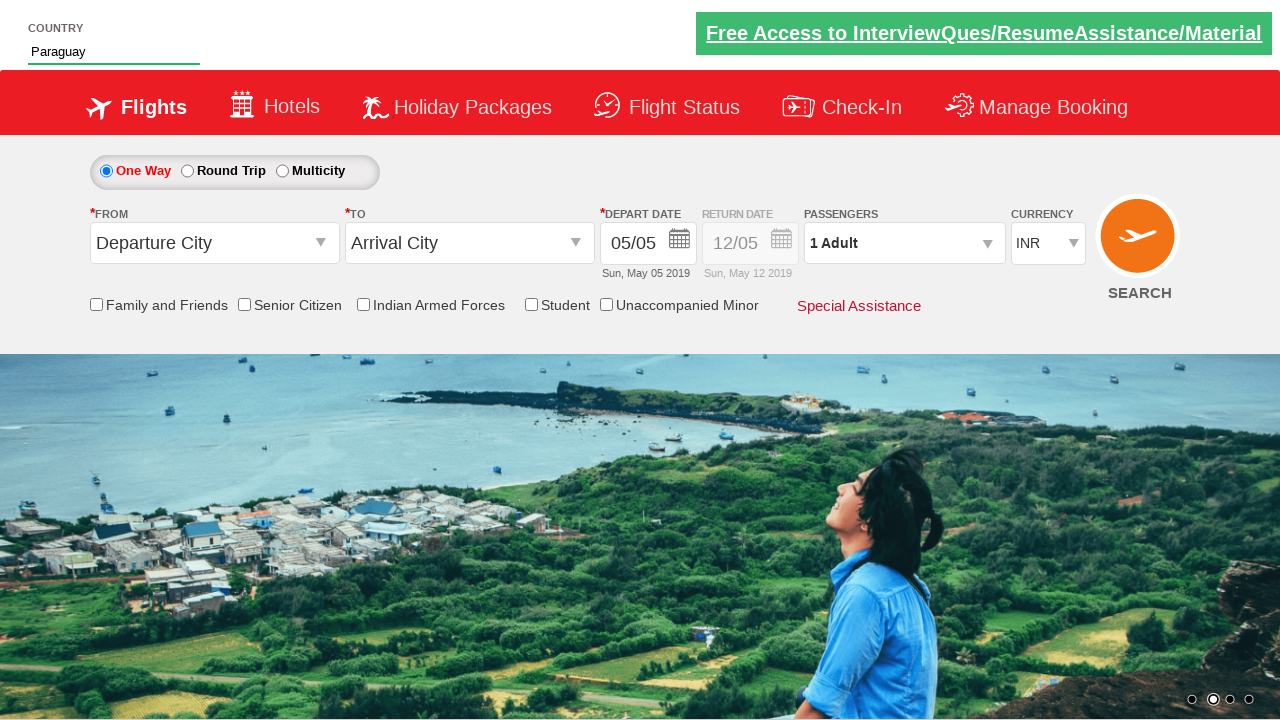

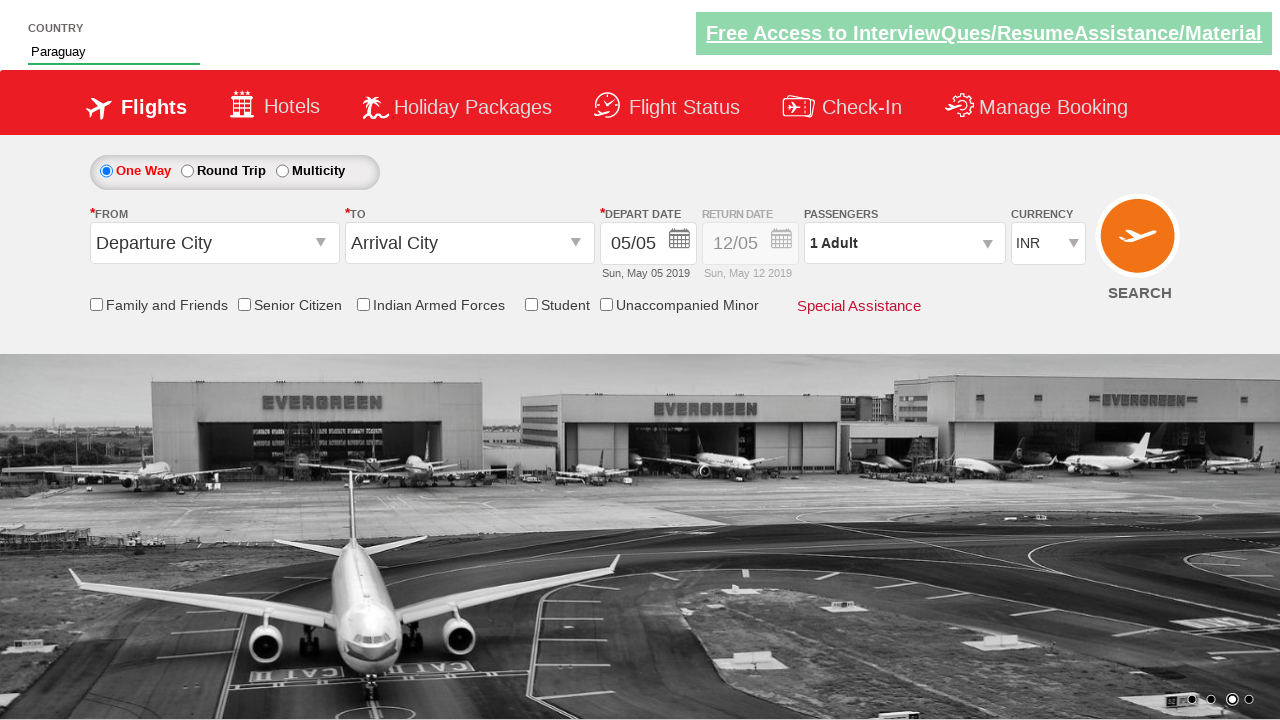